Tests checkbox functionality by locating and clicking a checkbox element on a demo page

Starting URL: http://syntaxprojects.com/basic-checkbox-demo.php

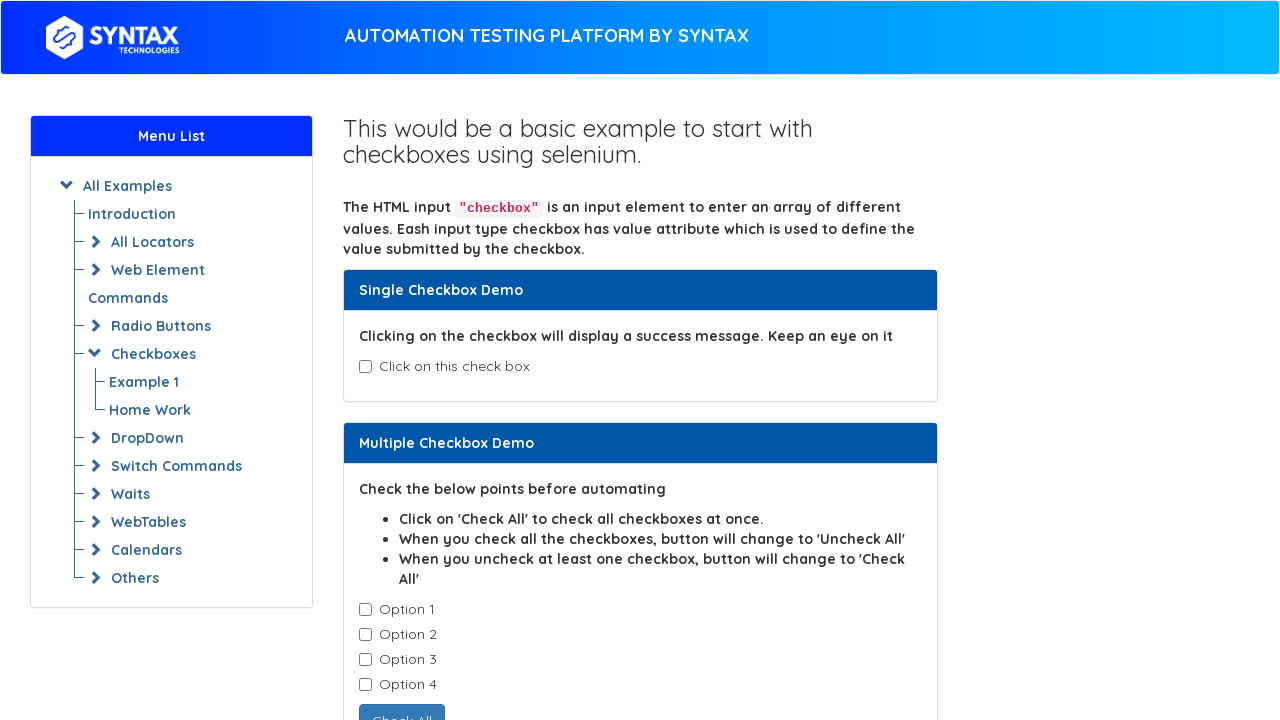

Navigated to checkbox demo page
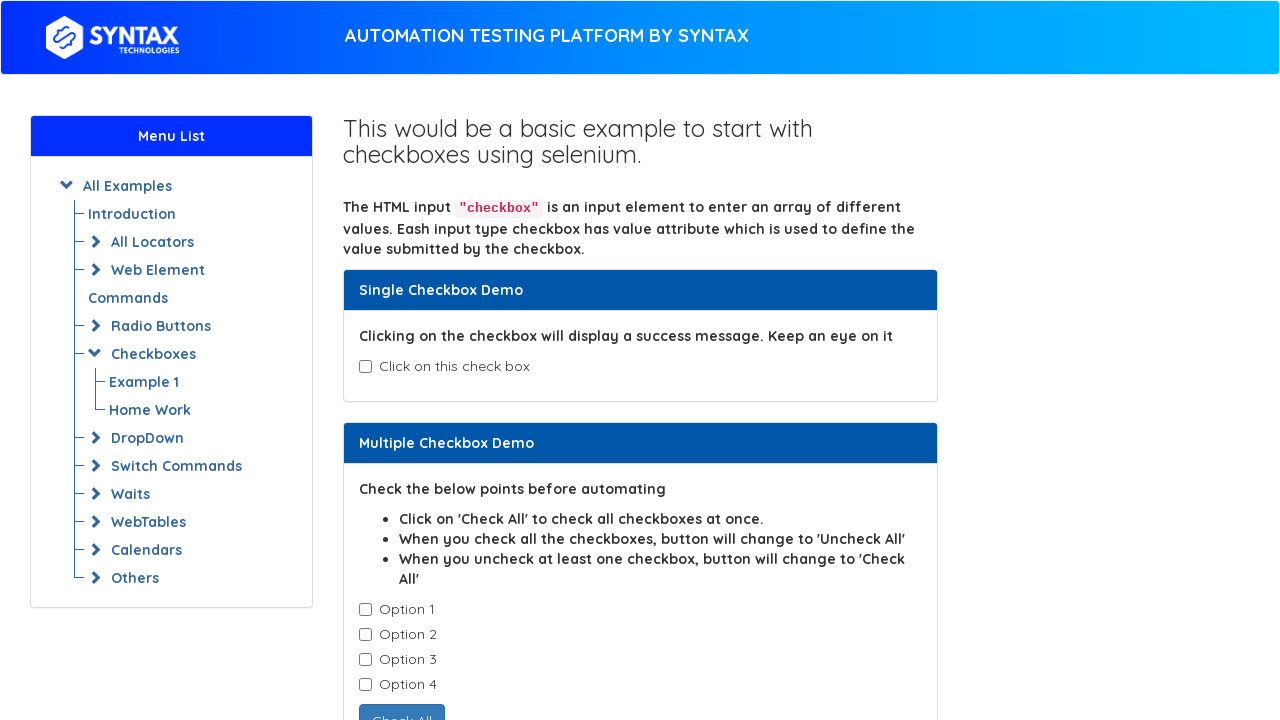

Clicked the age checkbox element at (365, 367) on #isAgeSelected
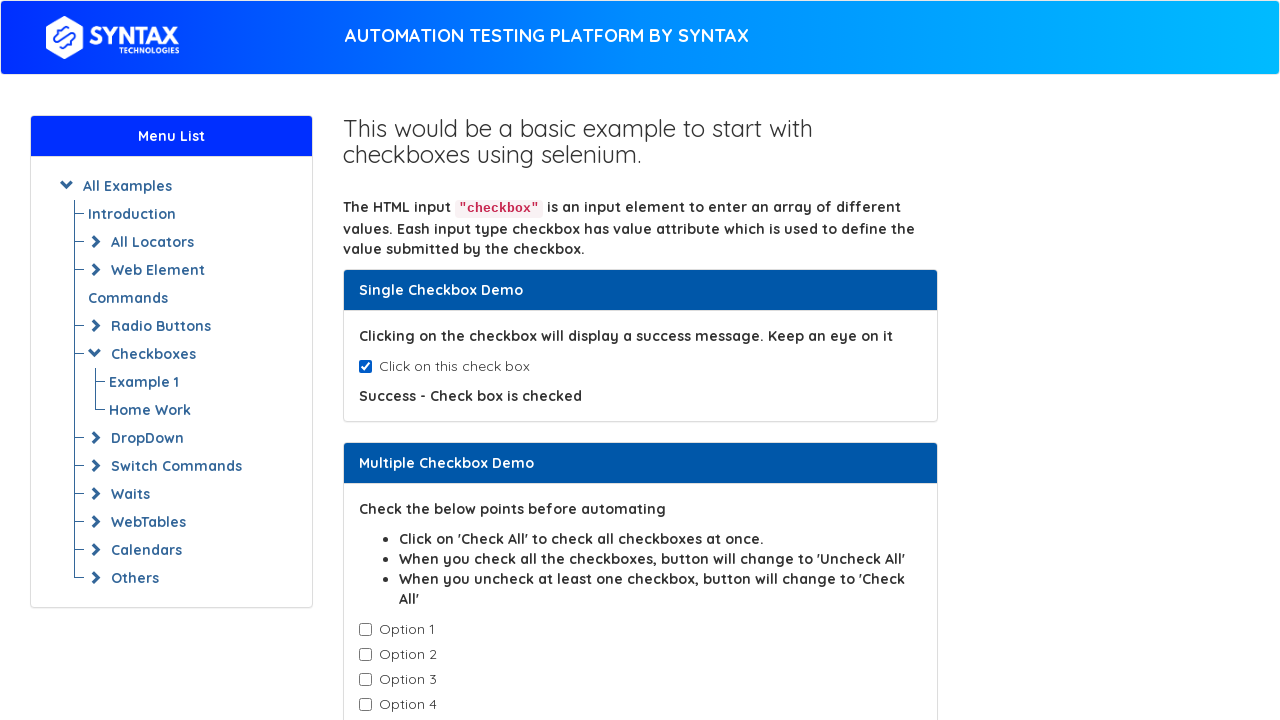

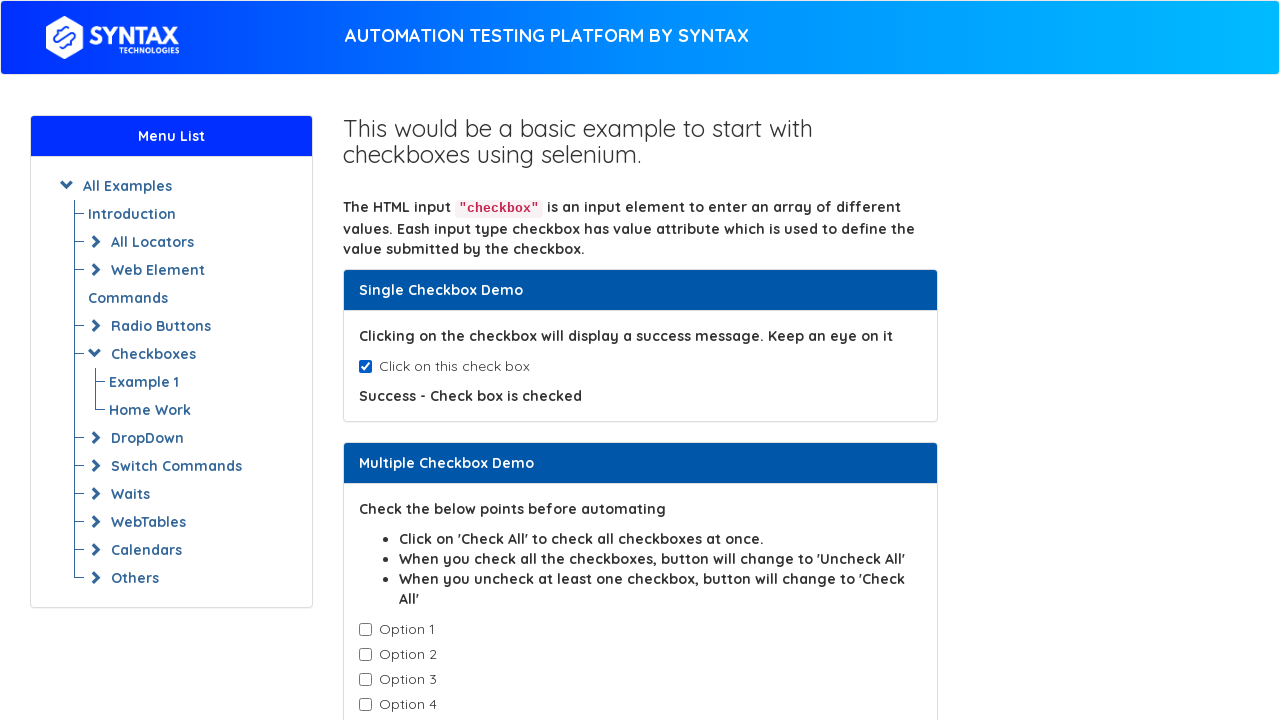